Tests JavaScript alert handling by clicking a button that triggers a JS alert, waiting for the alert to appear, and accepting it.

Starting URL: https://the-internet.herokuapp.com/javascript_alerts

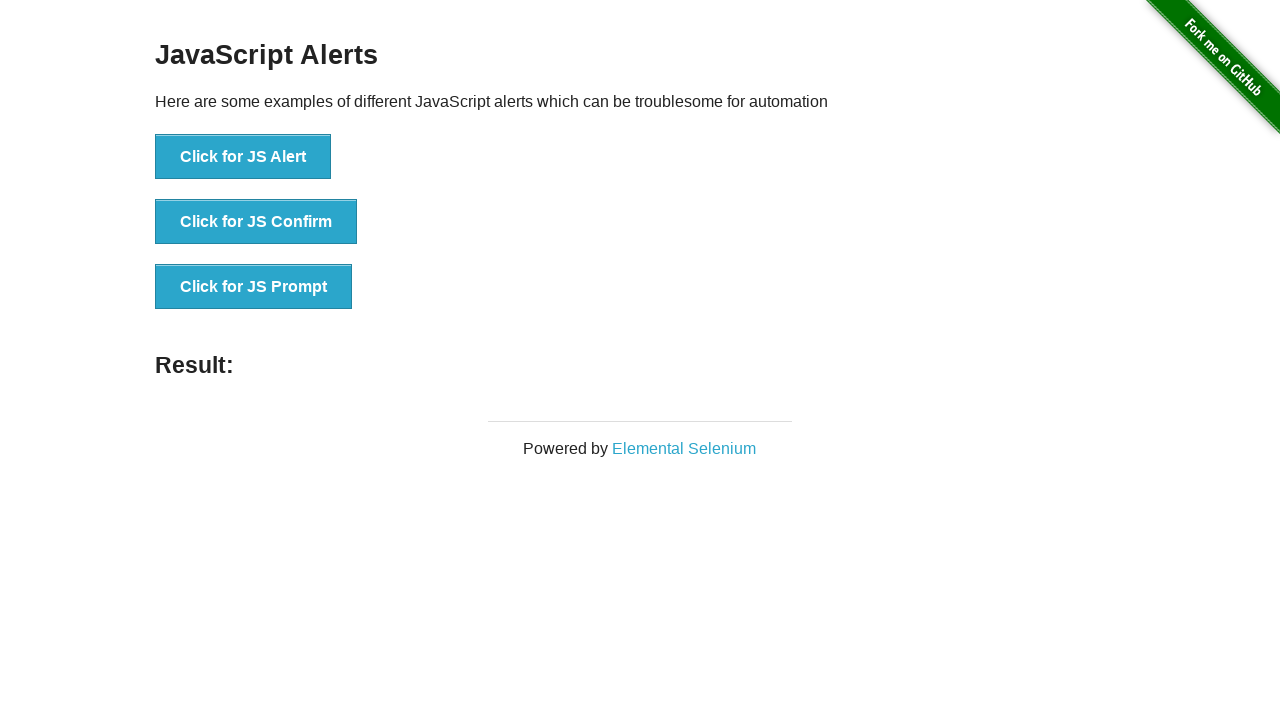

Set up dialog handler to accept alerts
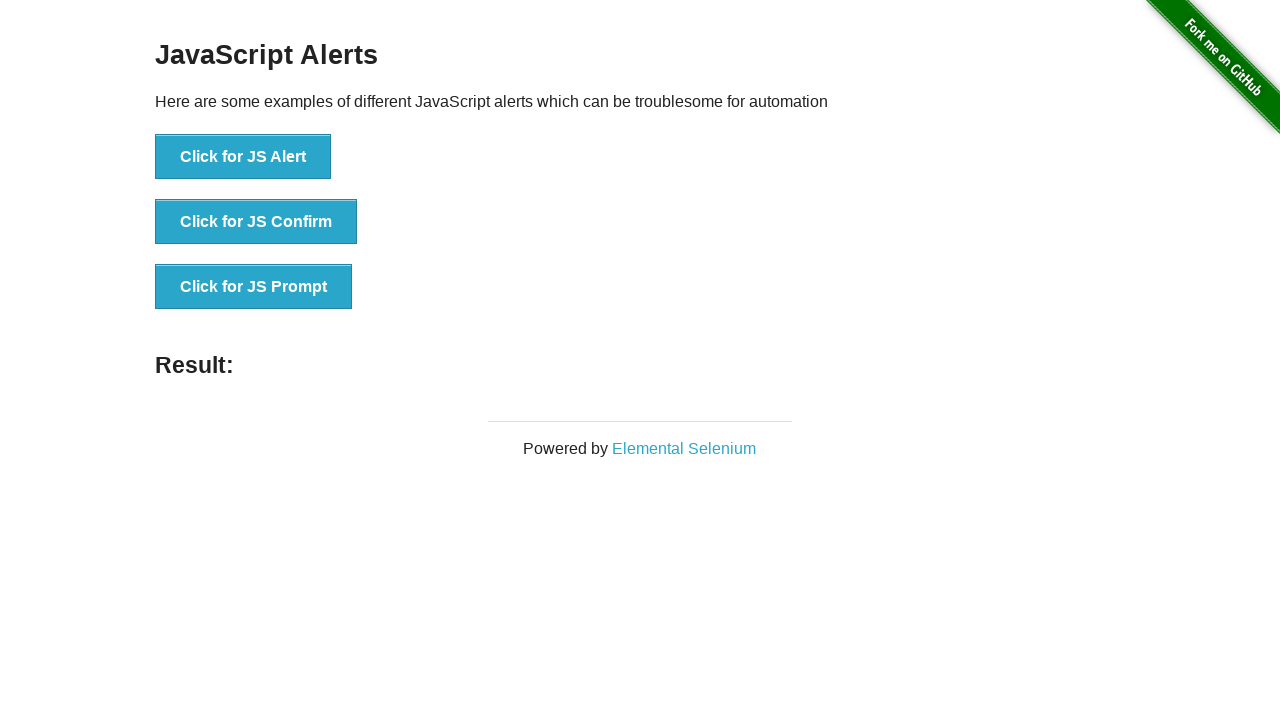

Clicked button to trigger JavaScript alert at (243, 157) on button[onclick='jsAlert()']
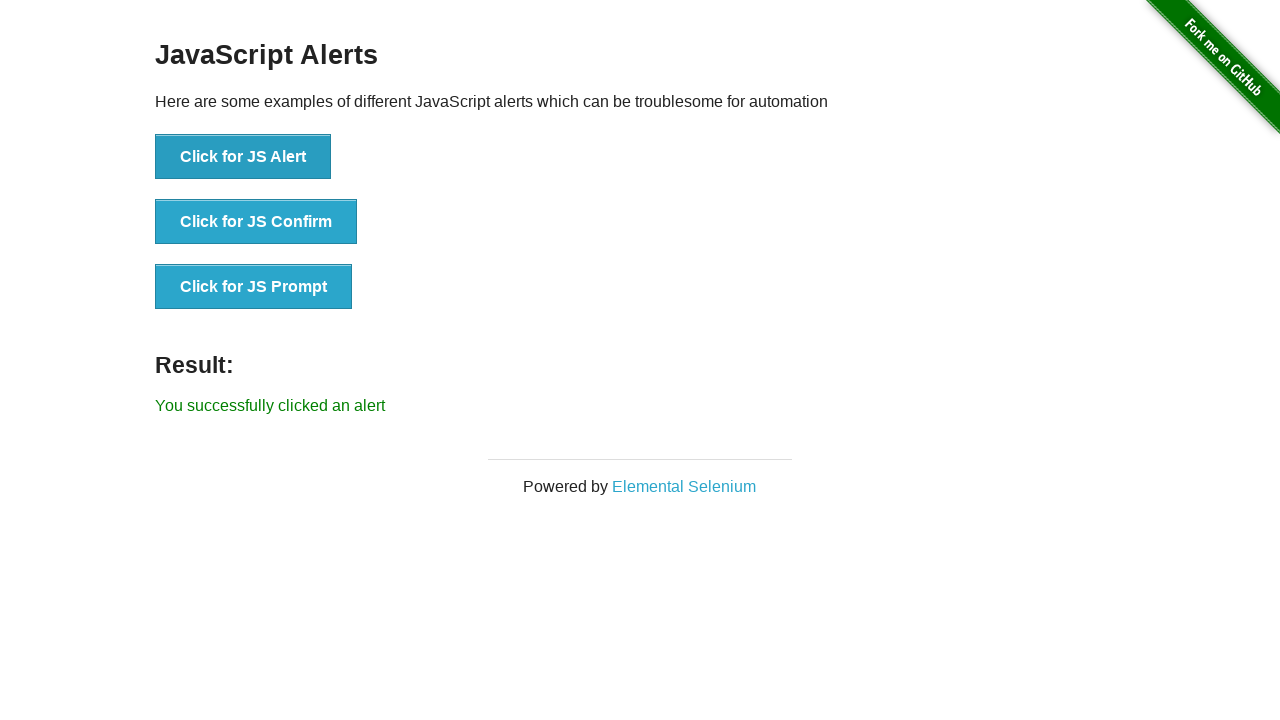

Alert was accepted and result message appeared
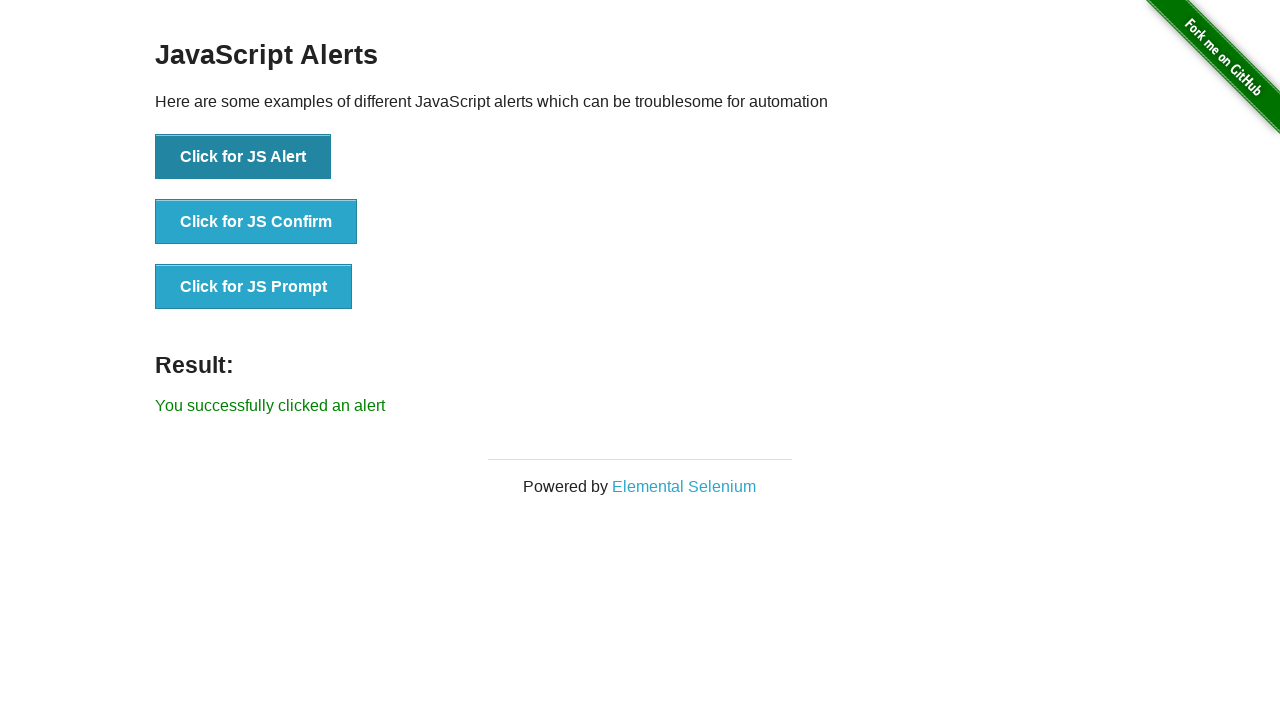

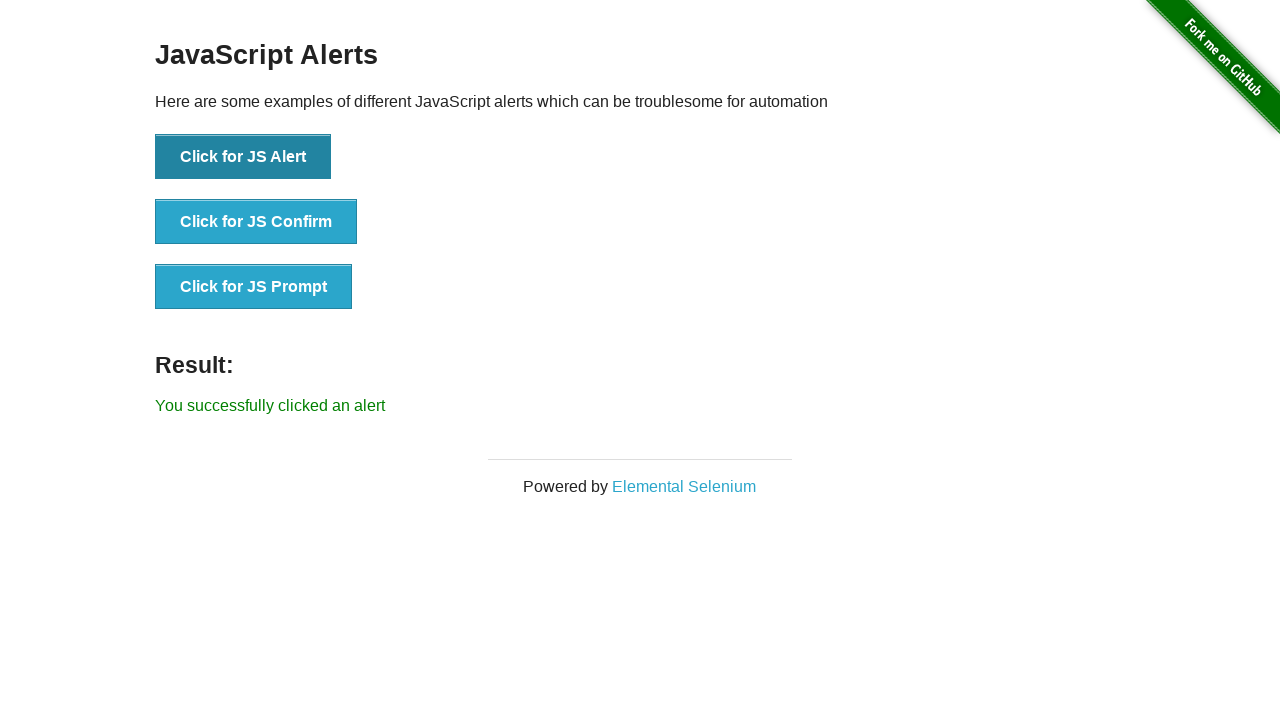